Tests radio button functionality by counting the total number of radio buttons and selecting one of them

Starting URL: https://practice.expandtesting.com/radio-buttons#google_vignette

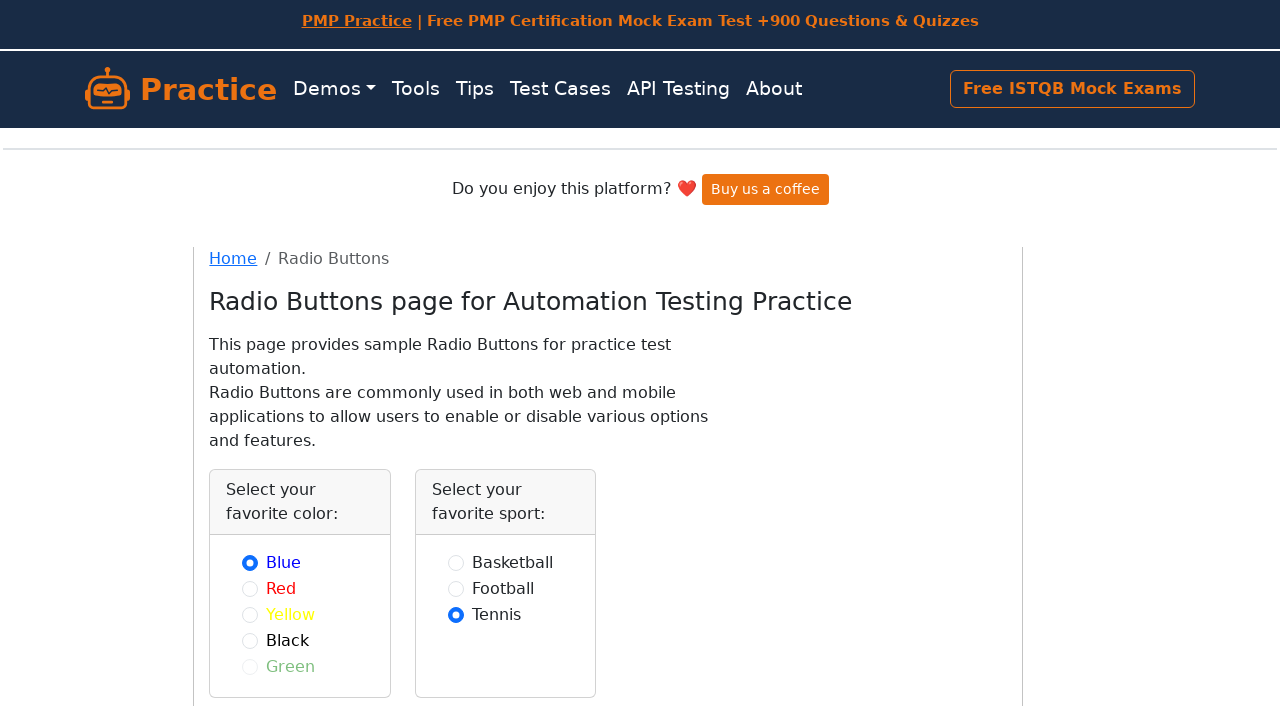

Located all radio buttons in the first row section
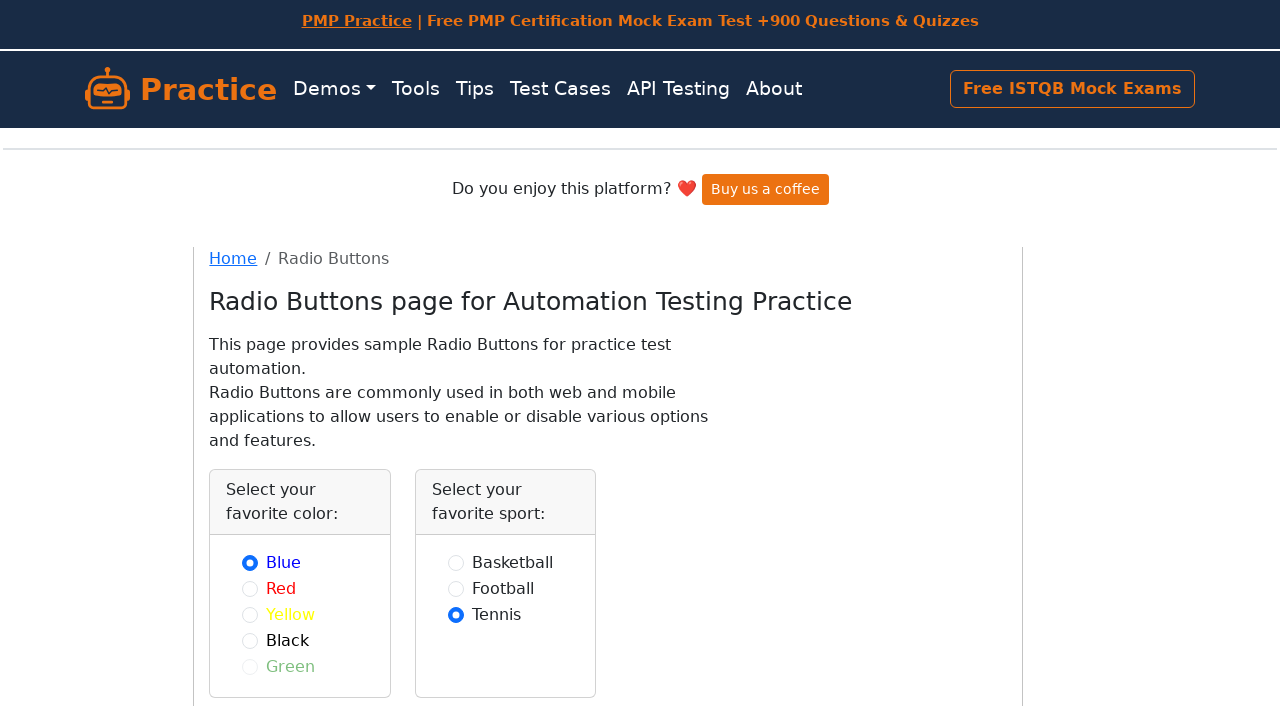

Counted total radio buttons: 5
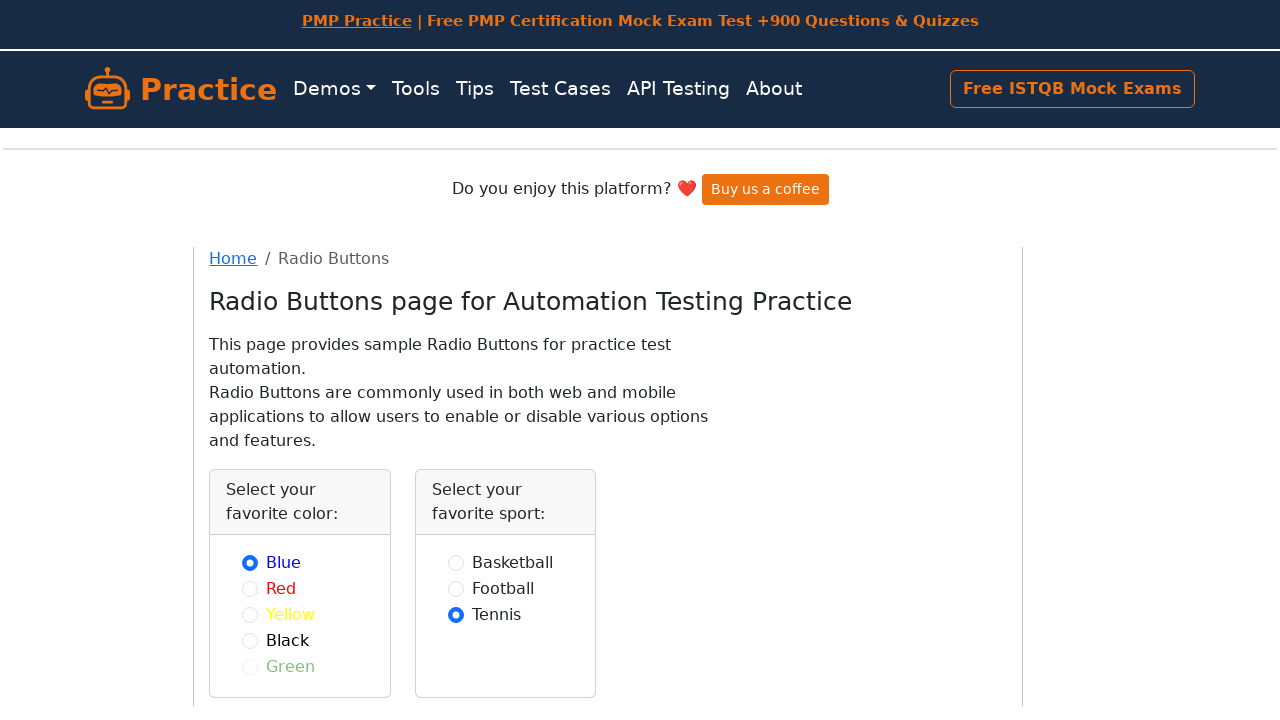

Selected the 'red' color radio button at (250, 588) on input#red
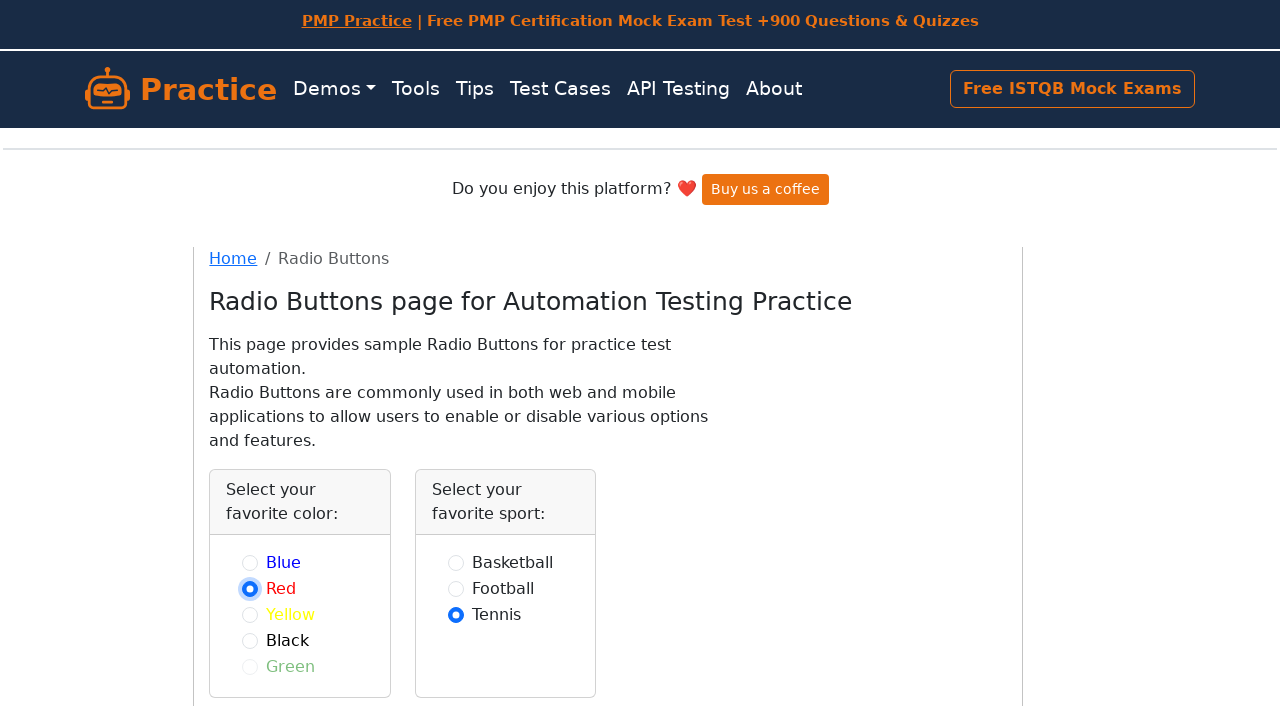

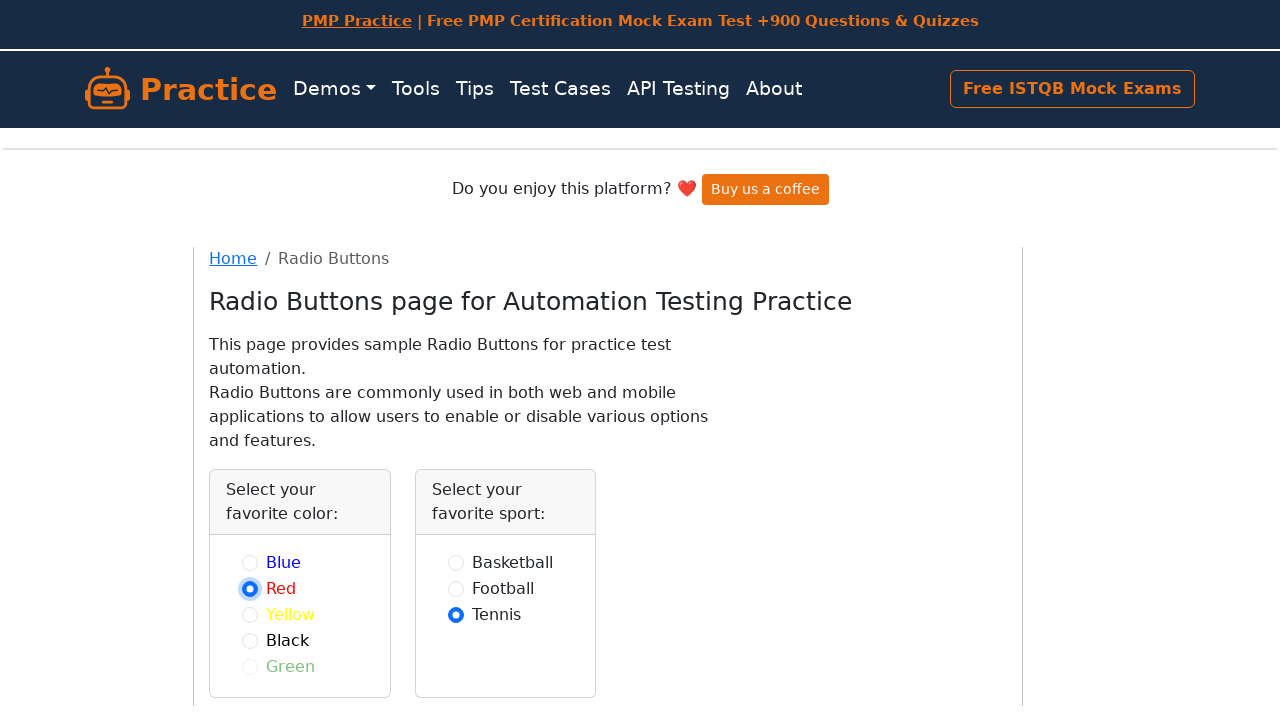